Checks that main phase headings exist on the page, including headings for ASP.NET introduction, API creation, and MVC design pattern sections.

Starting URL: https://frankdoylezw.github.io/CSharp_Learning/

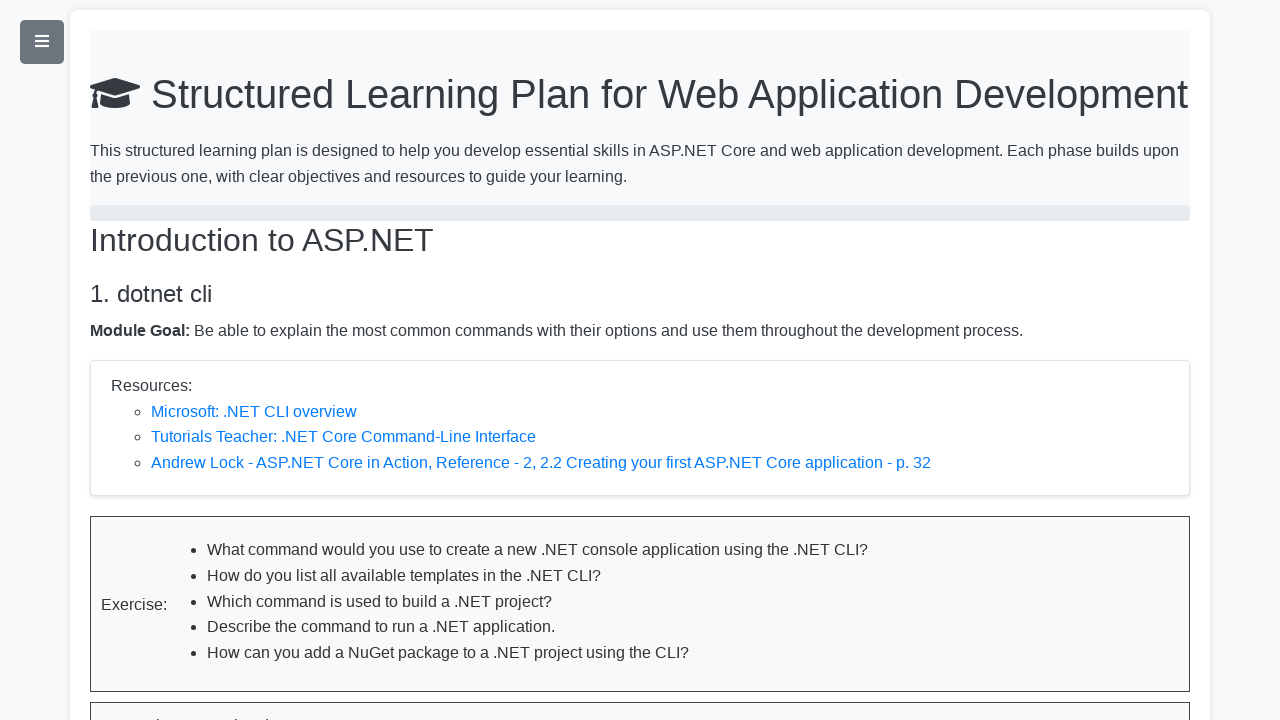

Navigated to C# Learning page
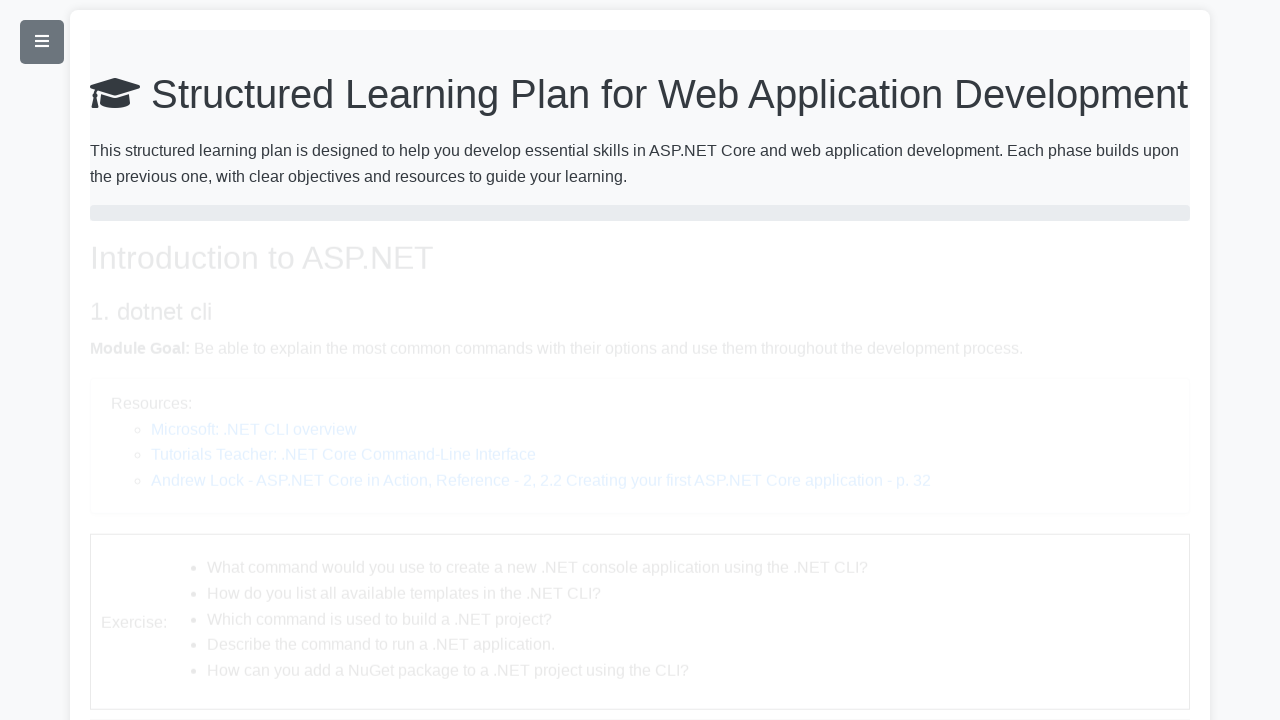

Verified 'Introduction to ASP.NET' heading is visible
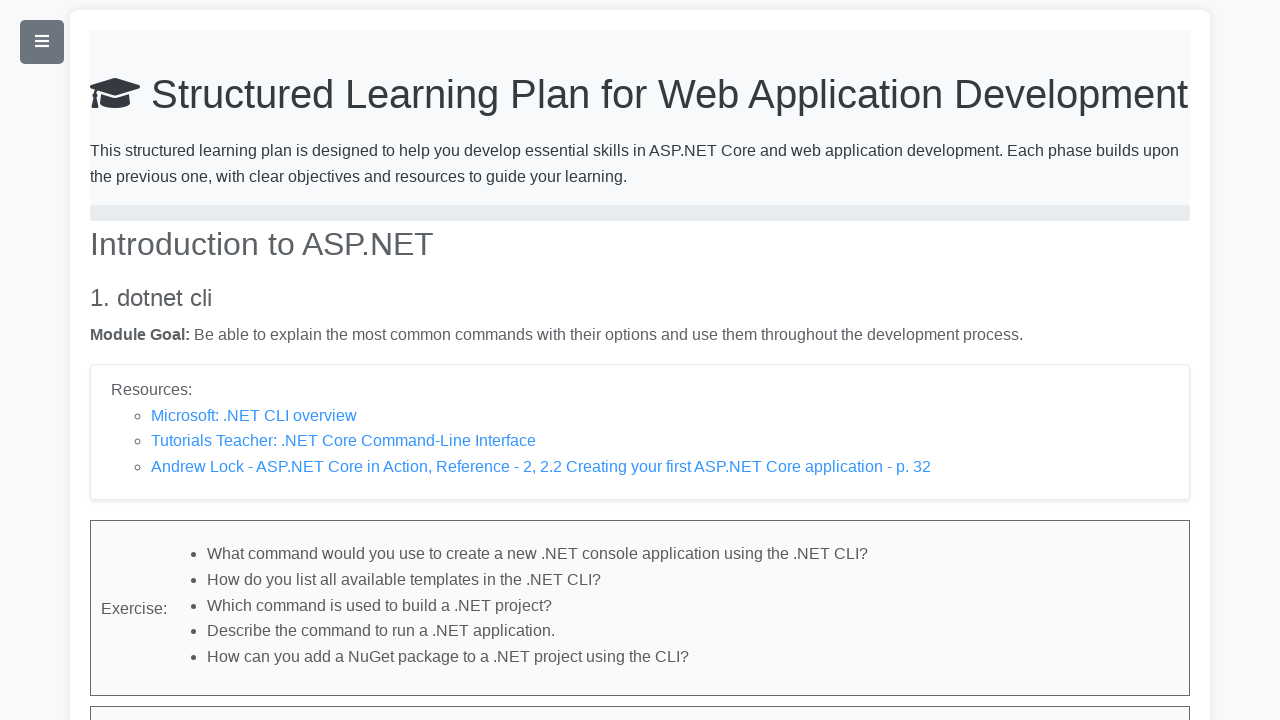

Verified 'Creating APIs with ASP.NET Core' heading is visible
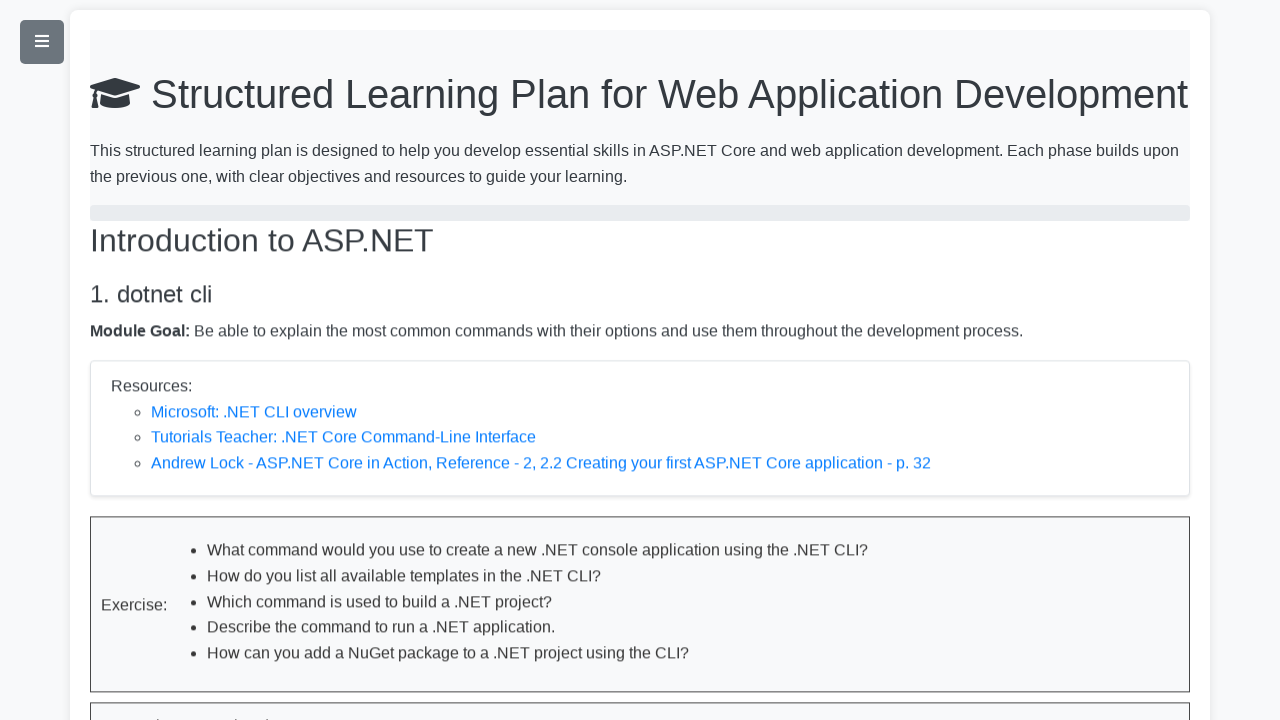

Verified 'The Model-View-Controller Design Pattern' heading is visible
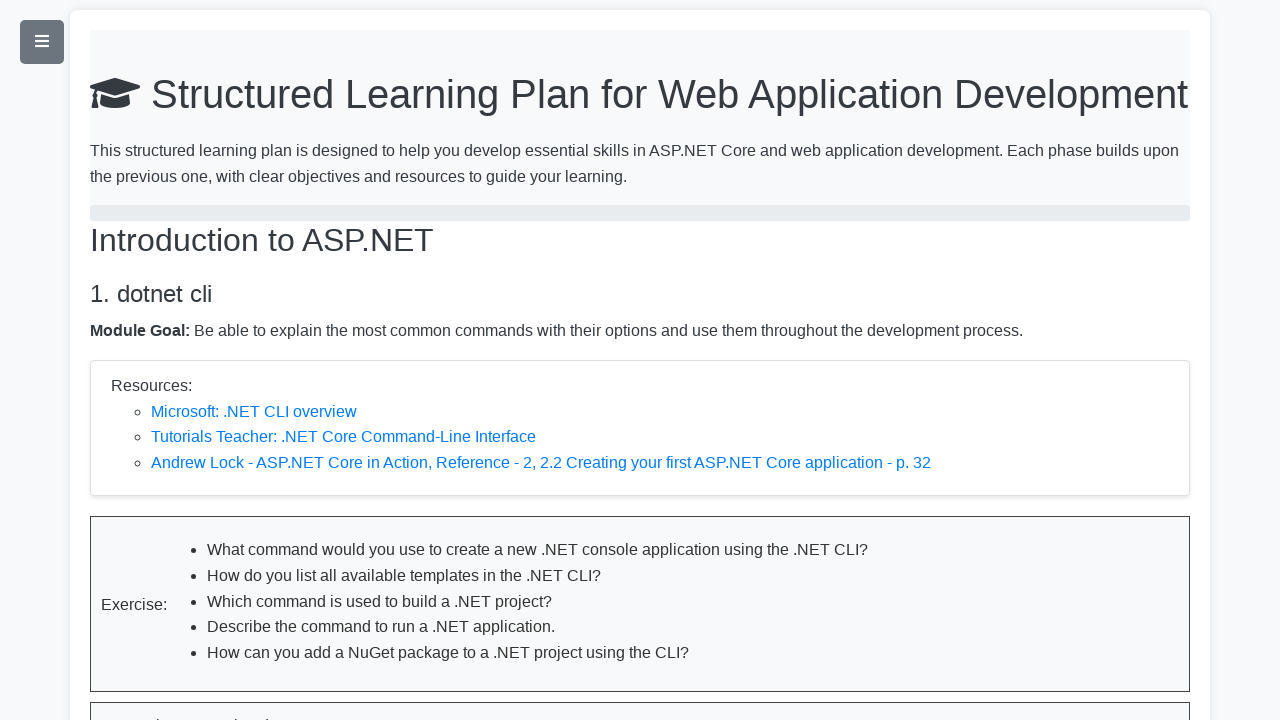

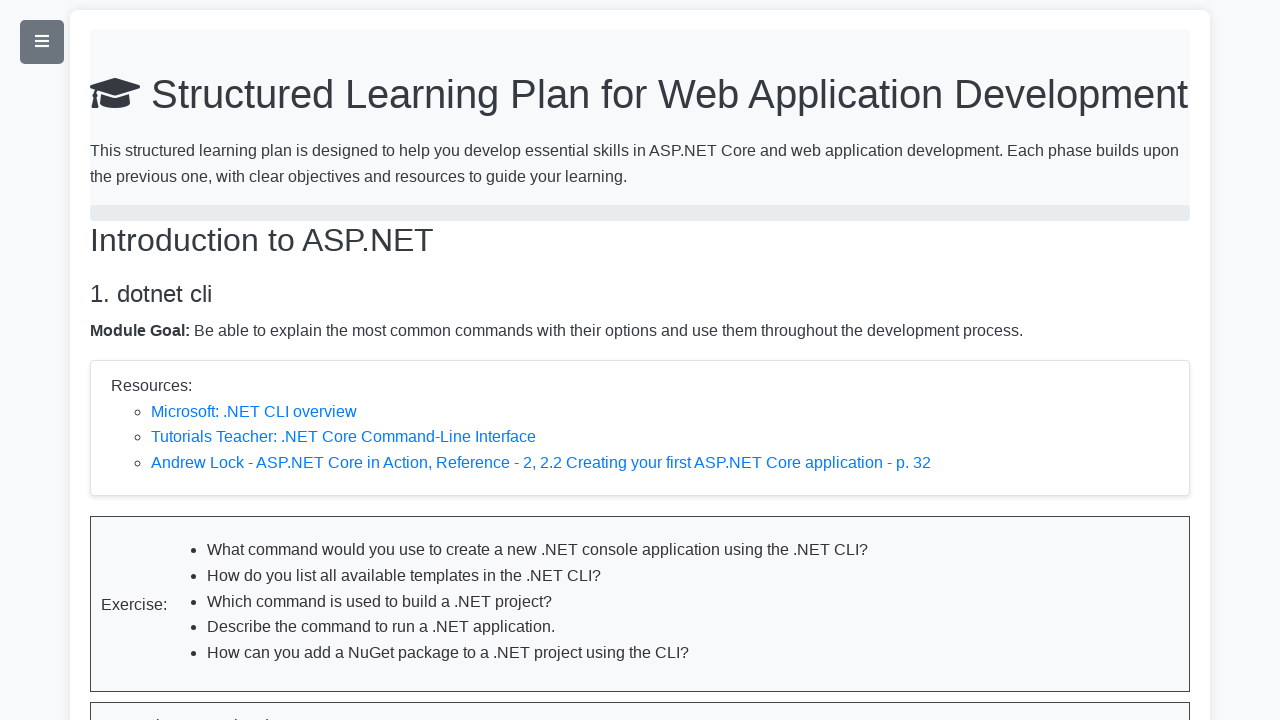